Tests horizontal scrolling functionality by scrolling the page to the left using JavaScript execution

Starting URL: https://dashboards.handmadeinteractive.com/jasonlove/

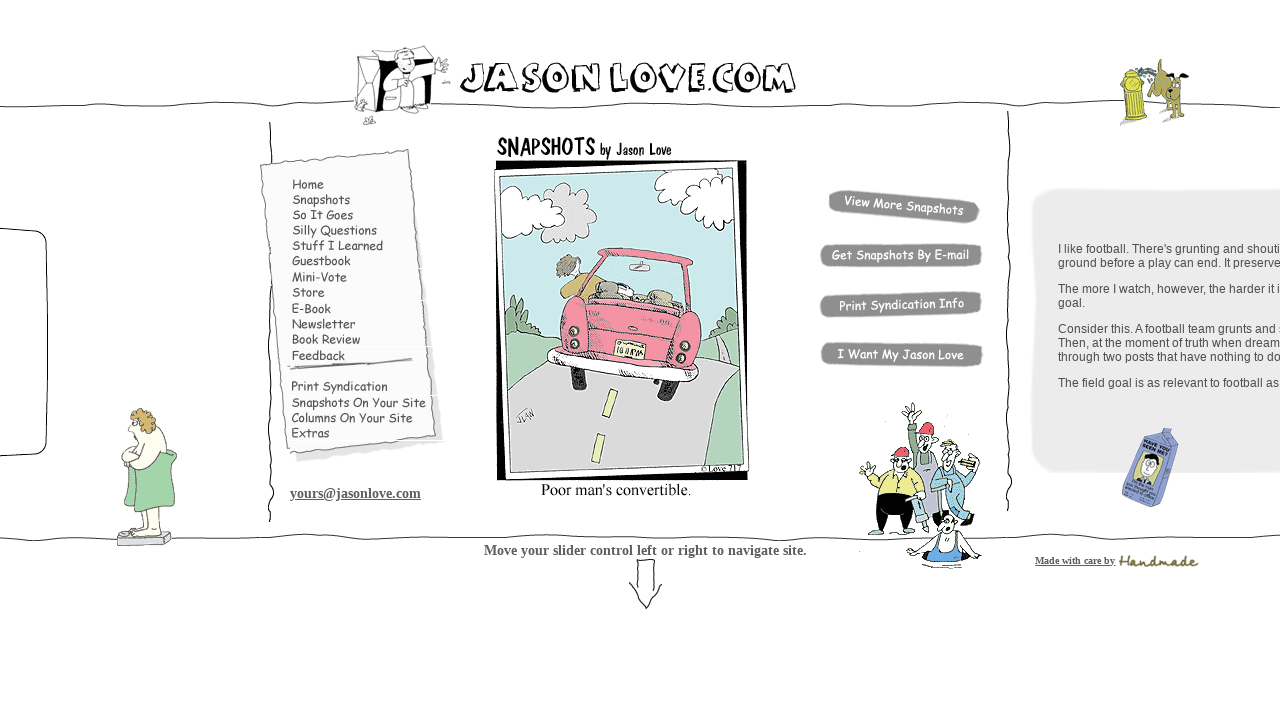

Executed JavaScript to scroll page 1000 pixels to the left
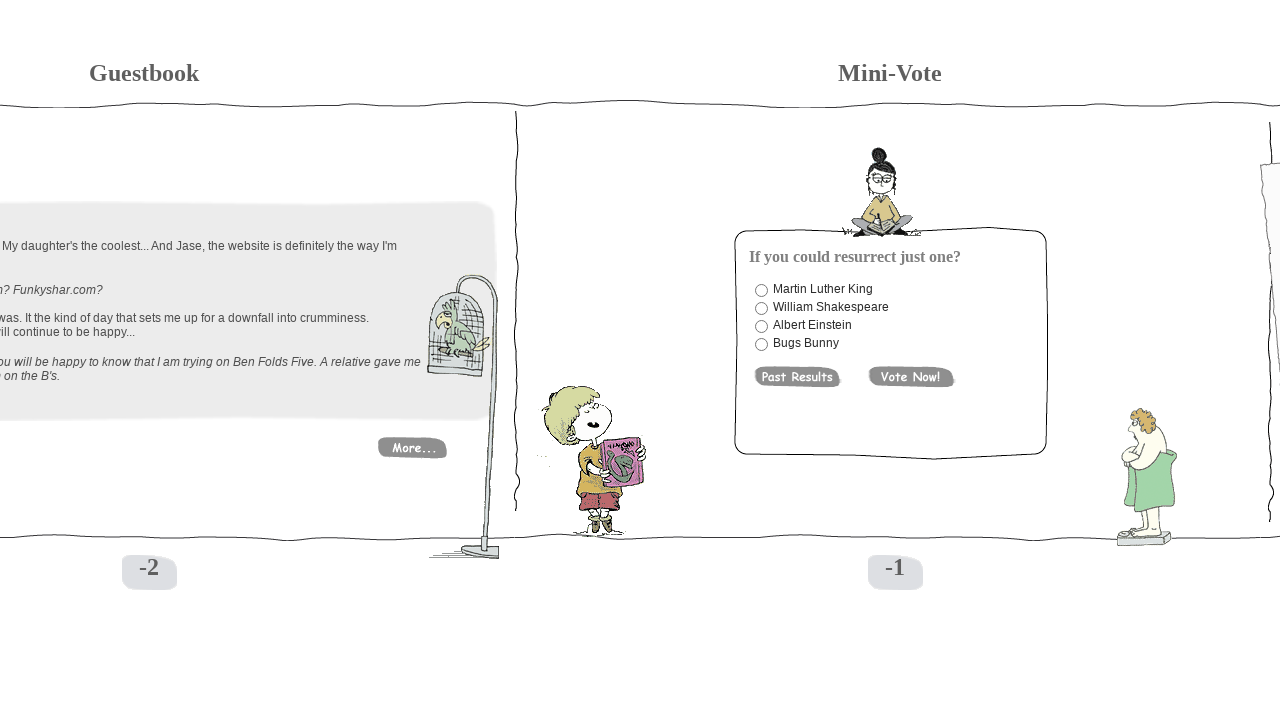

Waited 2 seconds to observe the horizontal scroll effect
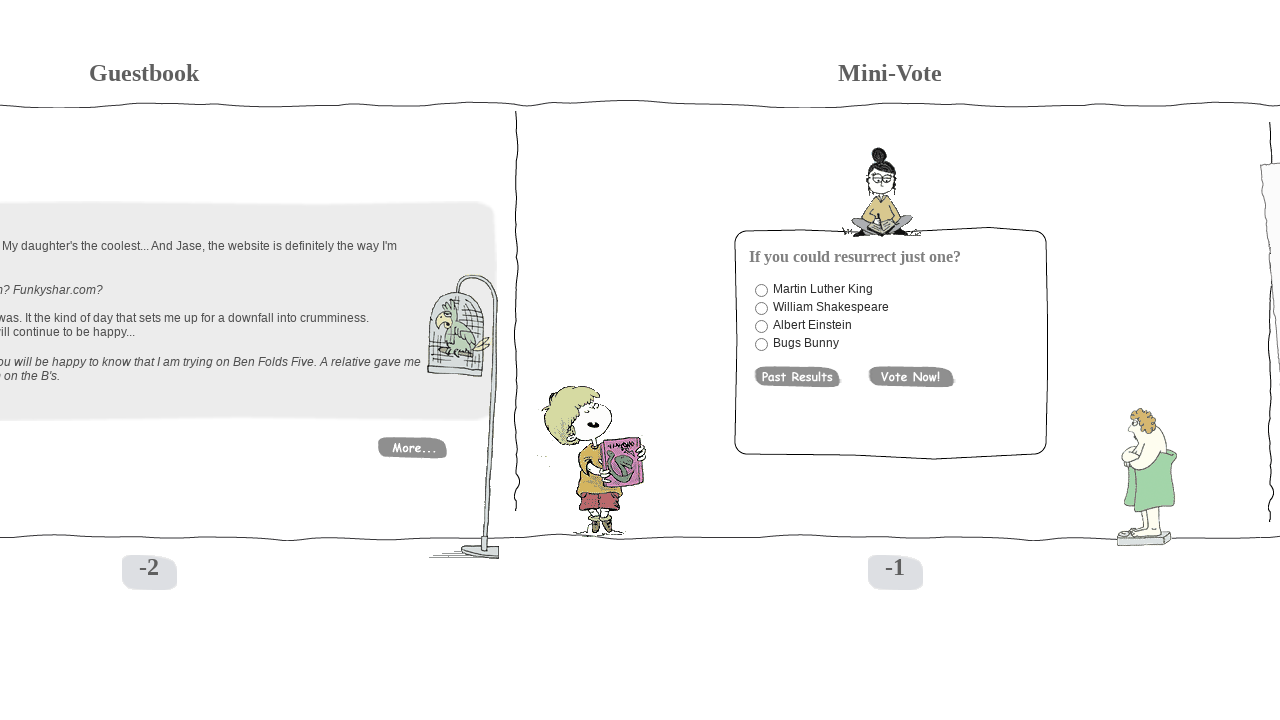

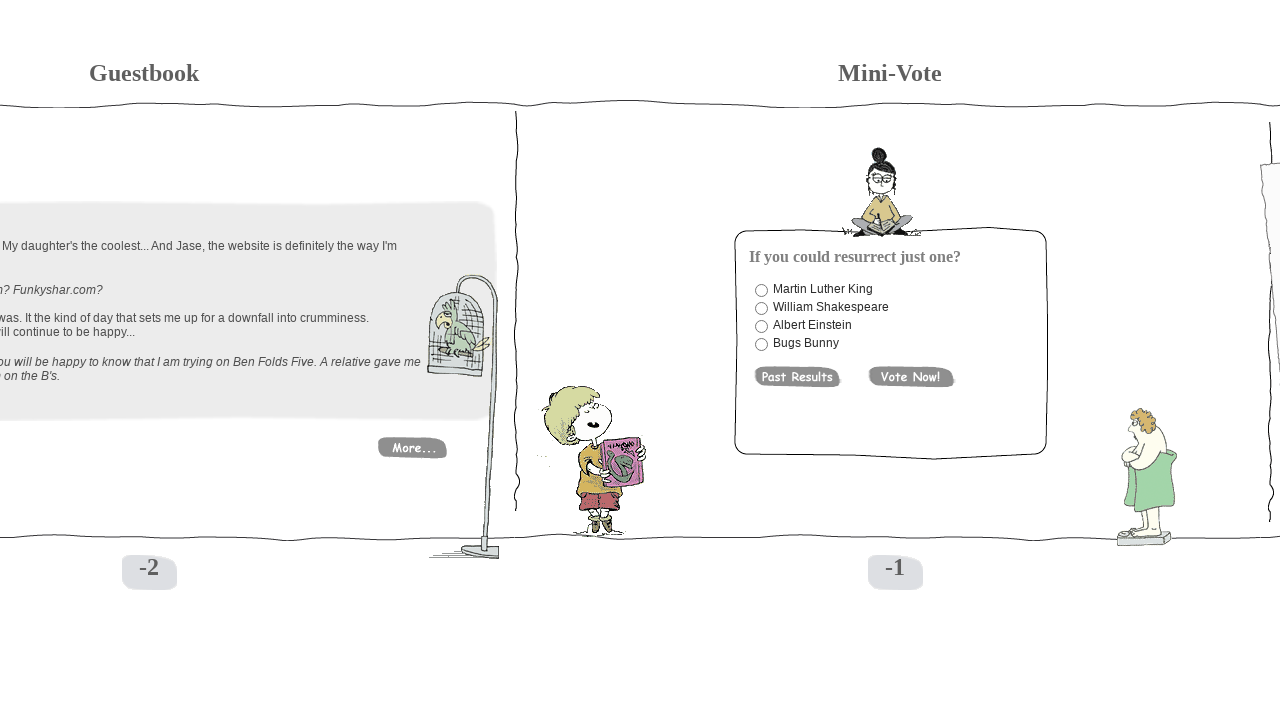